Tests dropdown select functionality by selecting options using different methods (visible text, index, and value)

Starting URL: https://rahulshettyacademy.com/AutomationPractice/

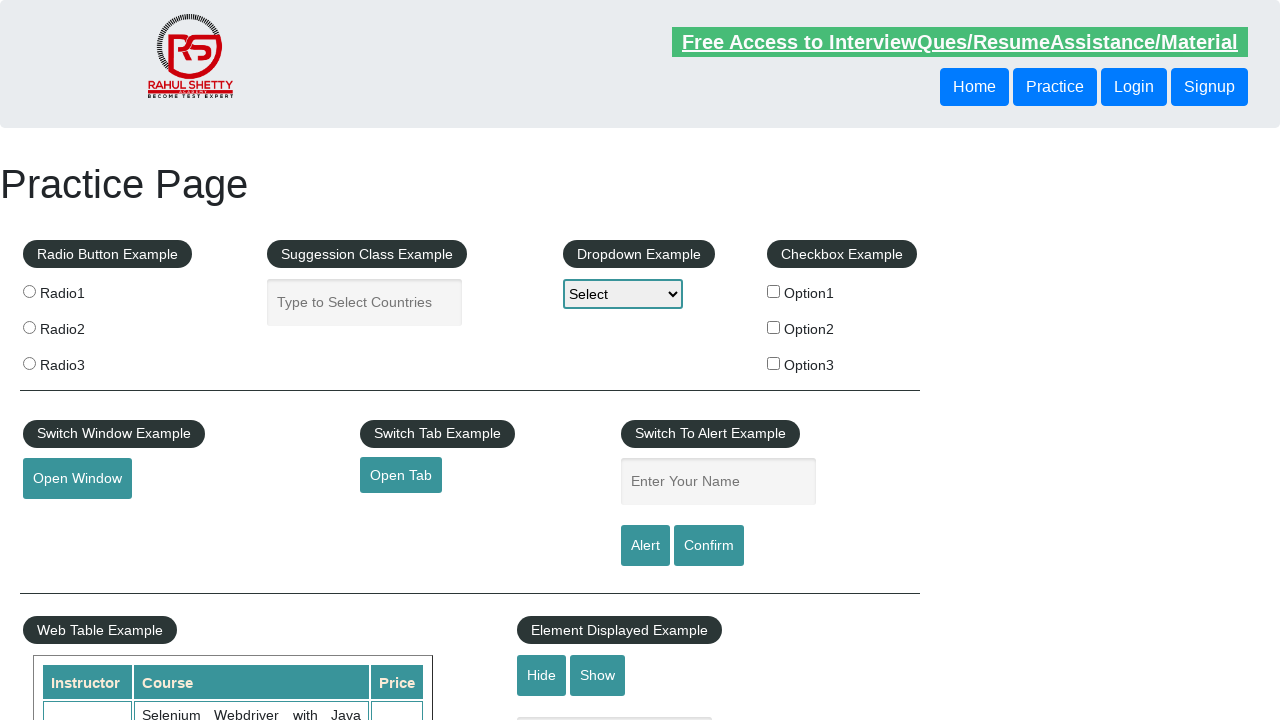

Selected 'Option1' from dropdown by visible text on #dropdown-class-example
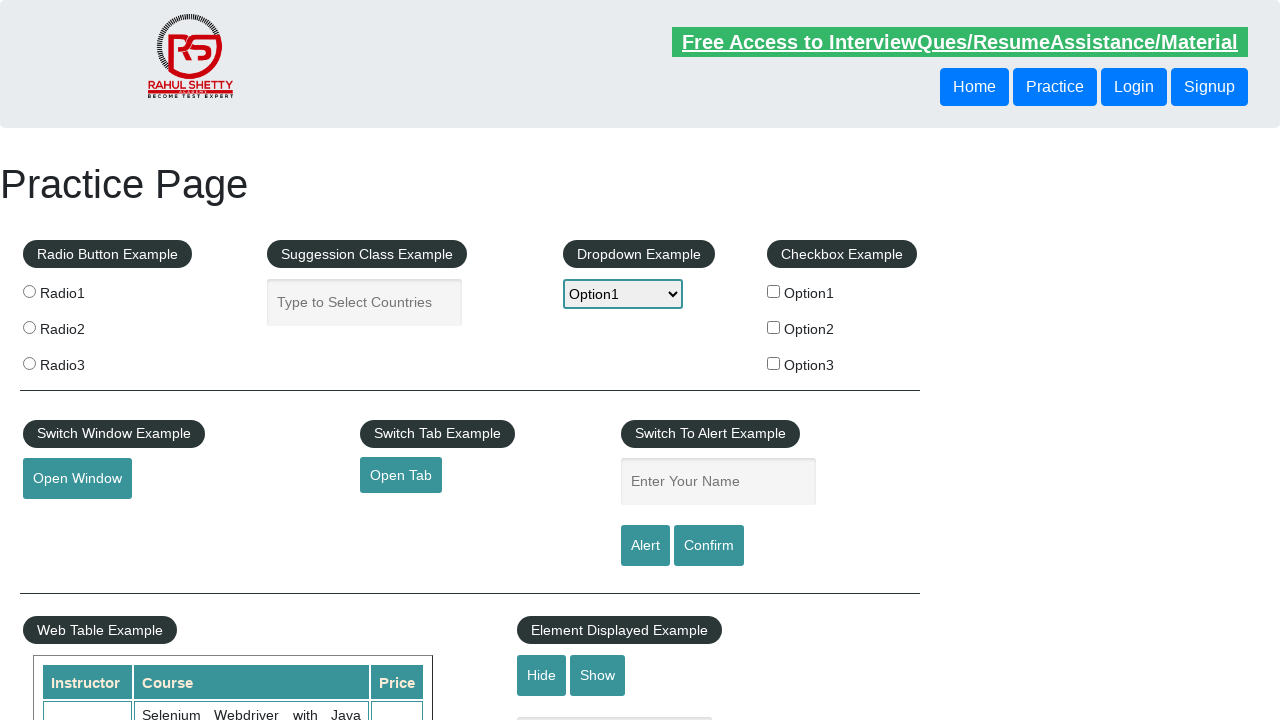

Selected dropdown option at index 2 (Option2) on #dropdown-class-example
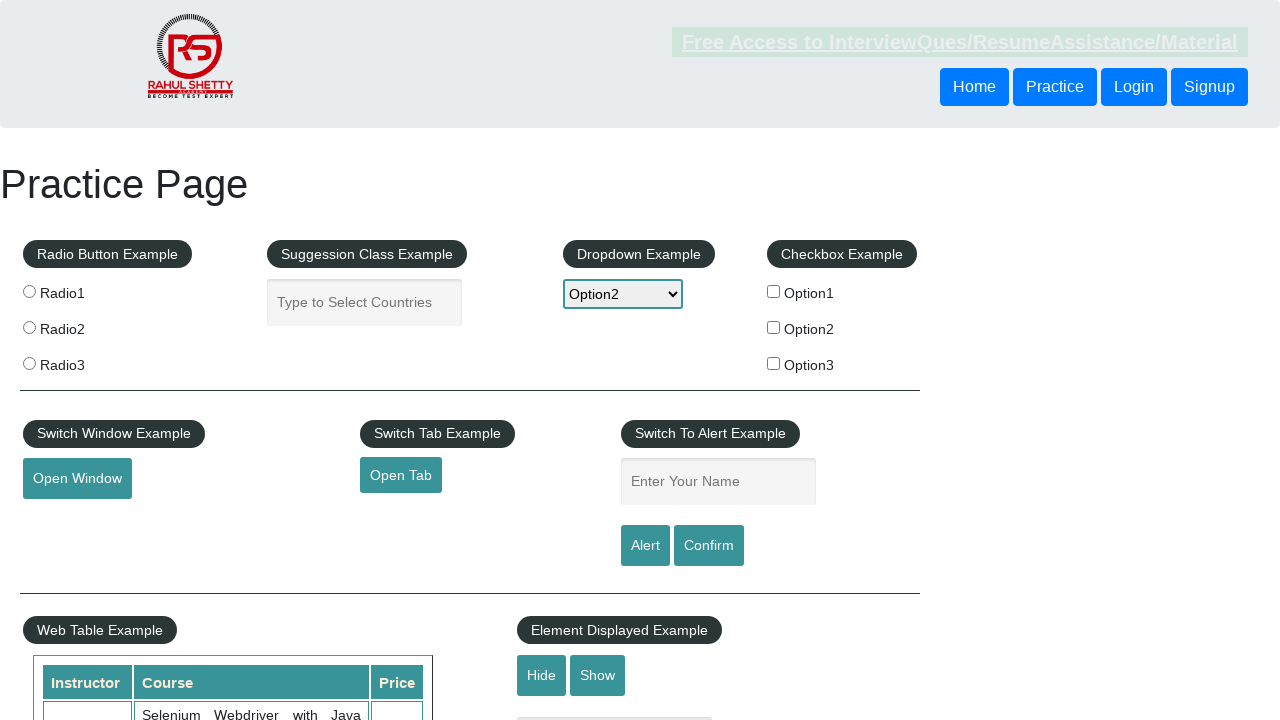

Selected dropdown option by value 'option3' on #dropdown-class-example
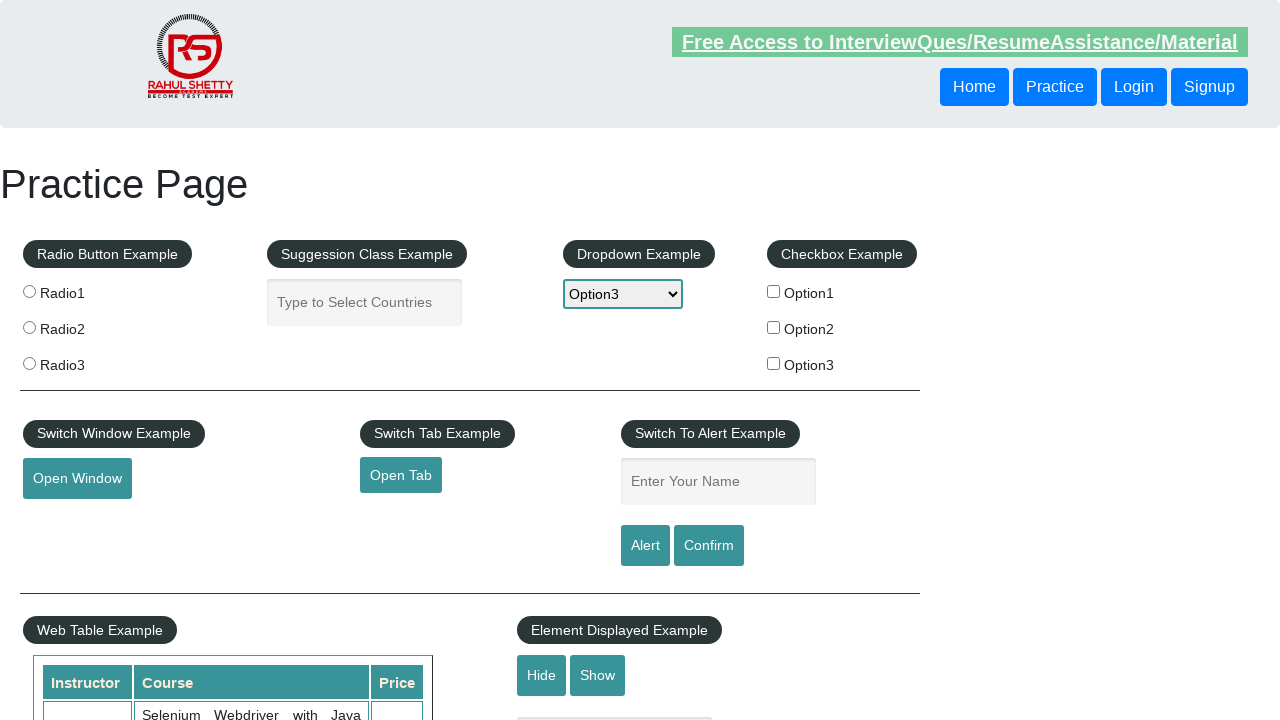

Retrieved dropdown value: option3
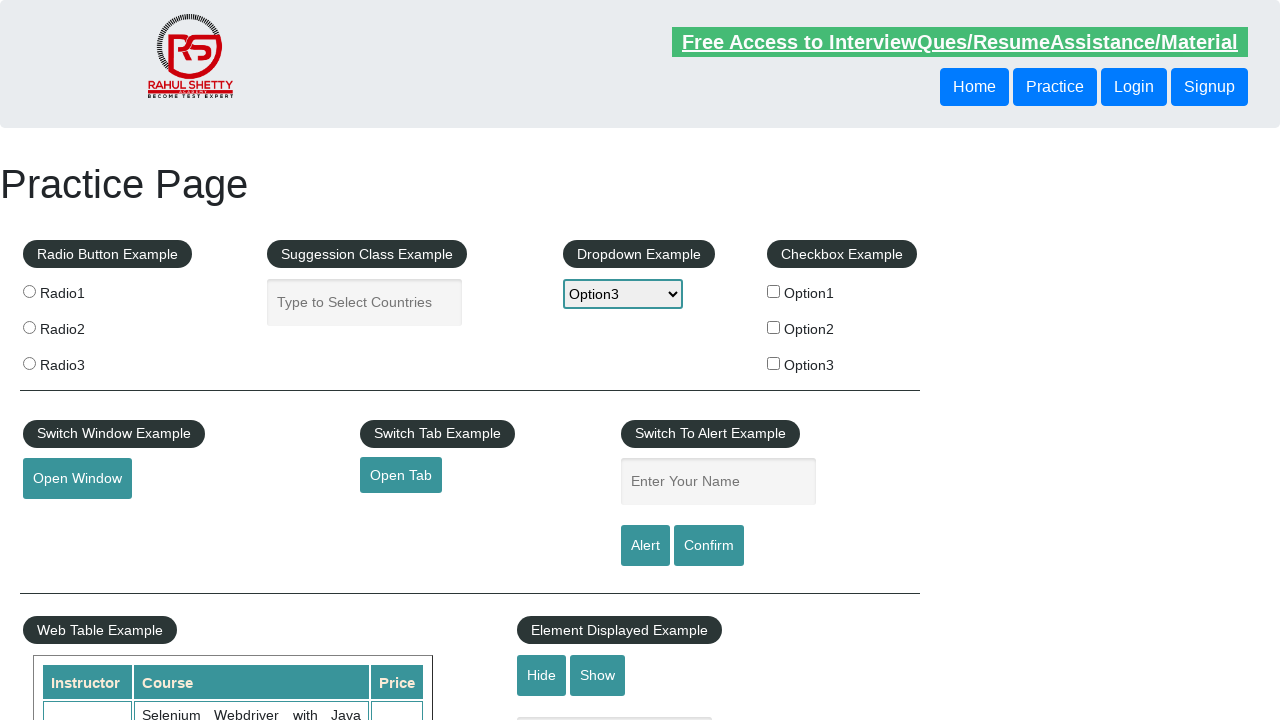

Verified that dropdown value equals 'option3'
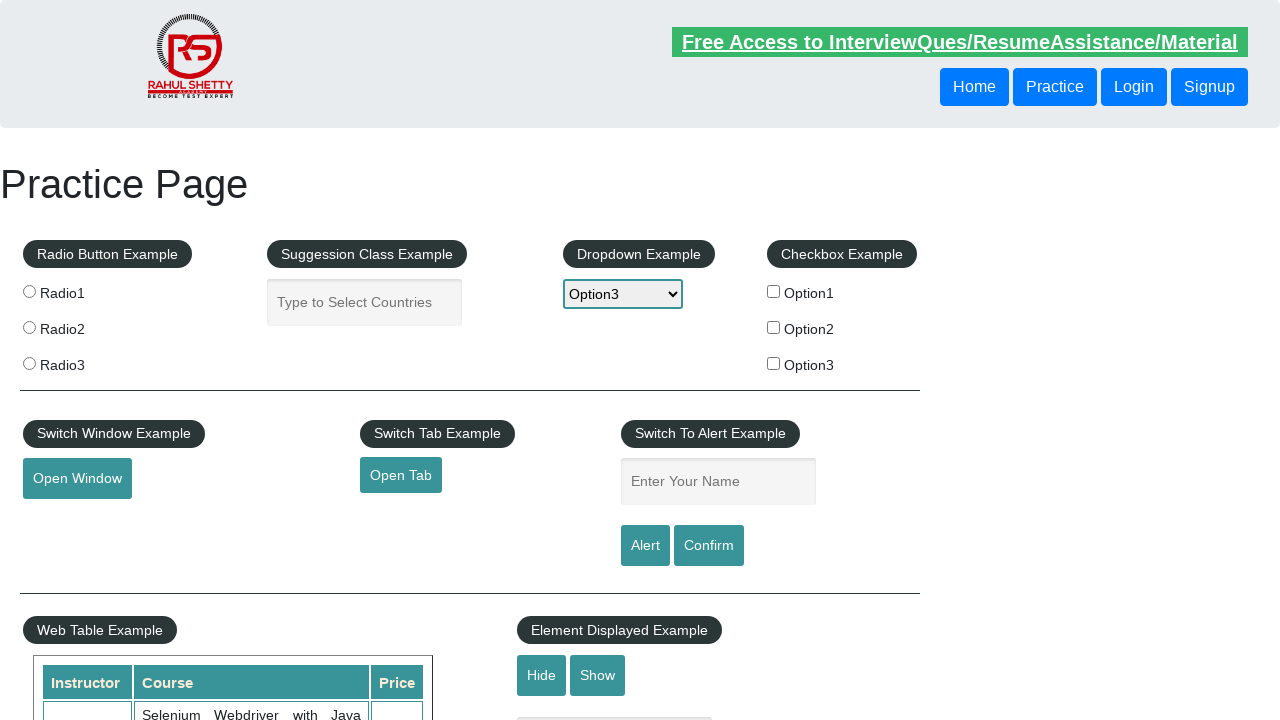

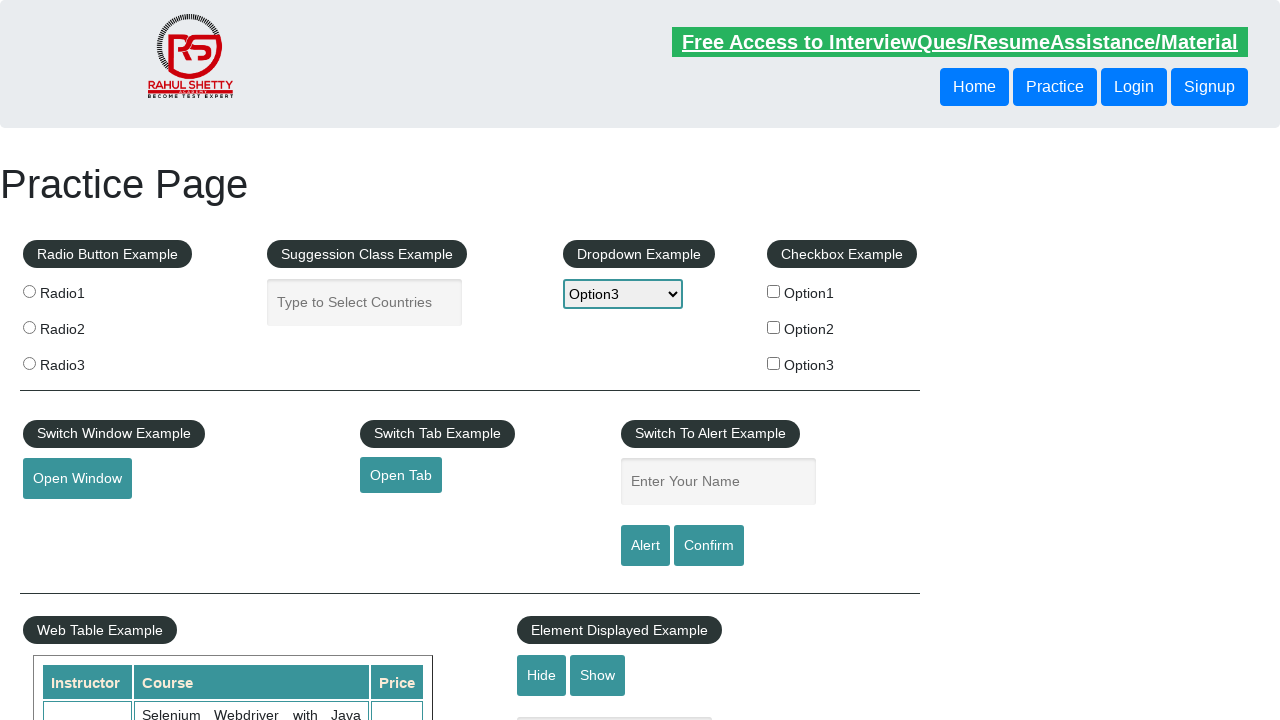